Tests calculator addition functionality by entering two floating-point numbers (3.3 and 4.4), selecting the addition operation, and verifying the result equals 7.7

Starting URL: https://testsheepnz.github.io/BasicCalculator.html

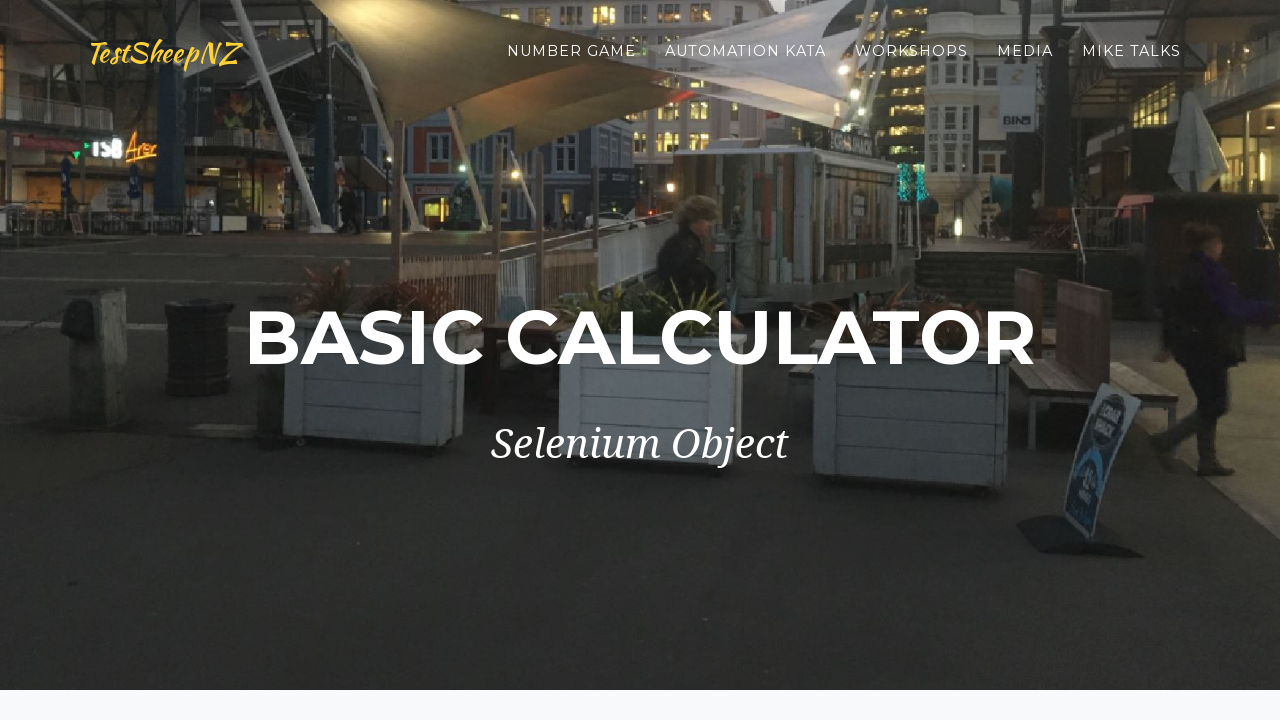

Filled first number field with 3.3 on input#number1Field
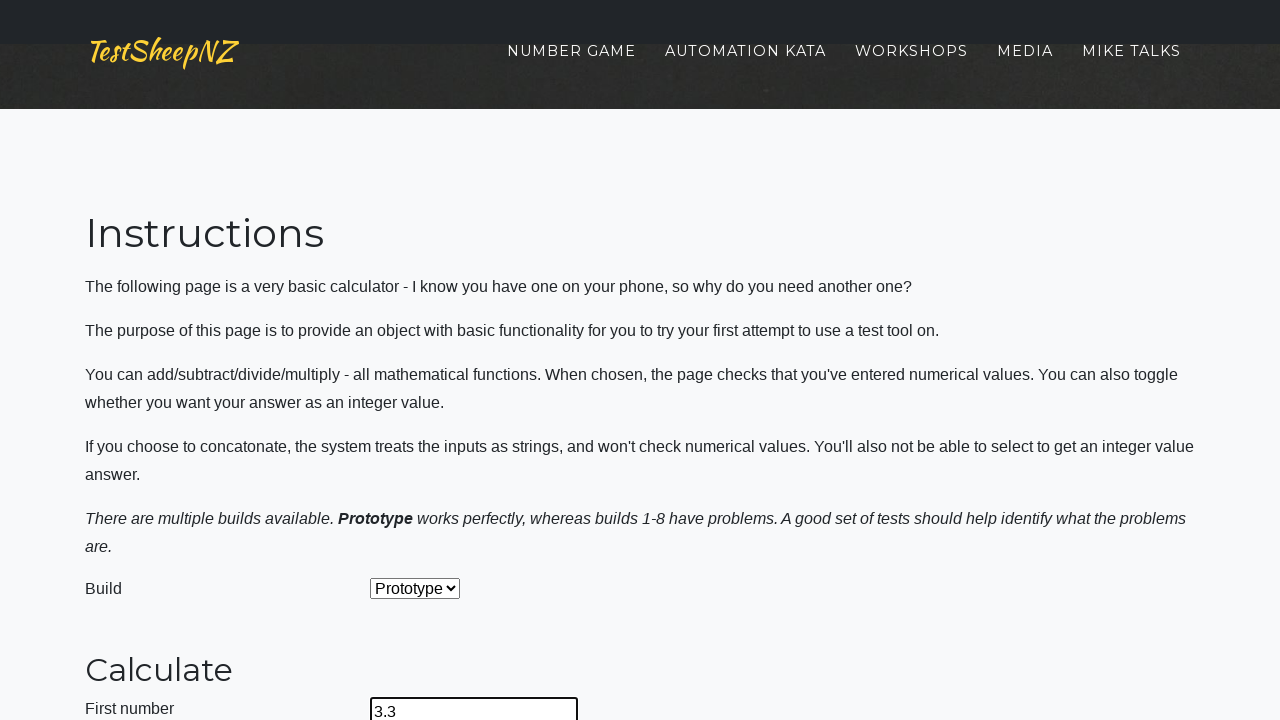

Filled second number field with 4.4 on input#number2Field
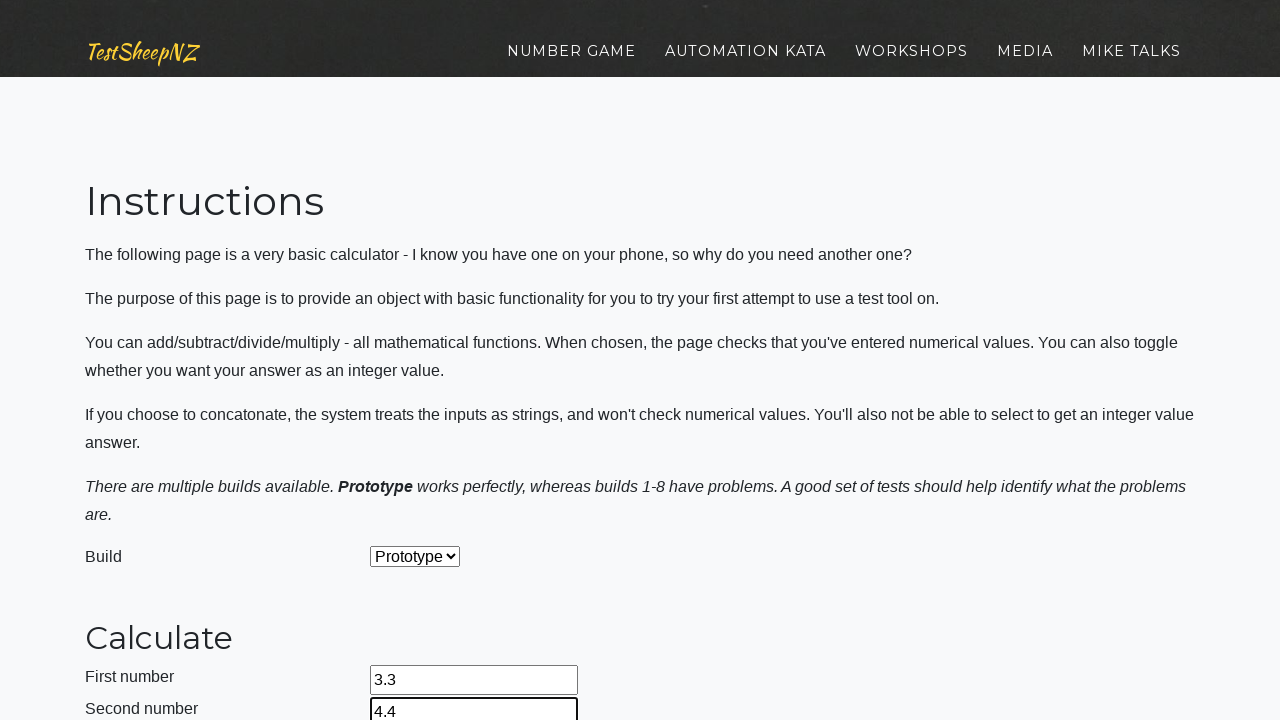

Selected addition operation from dropdown on select#selectOperationDropdown
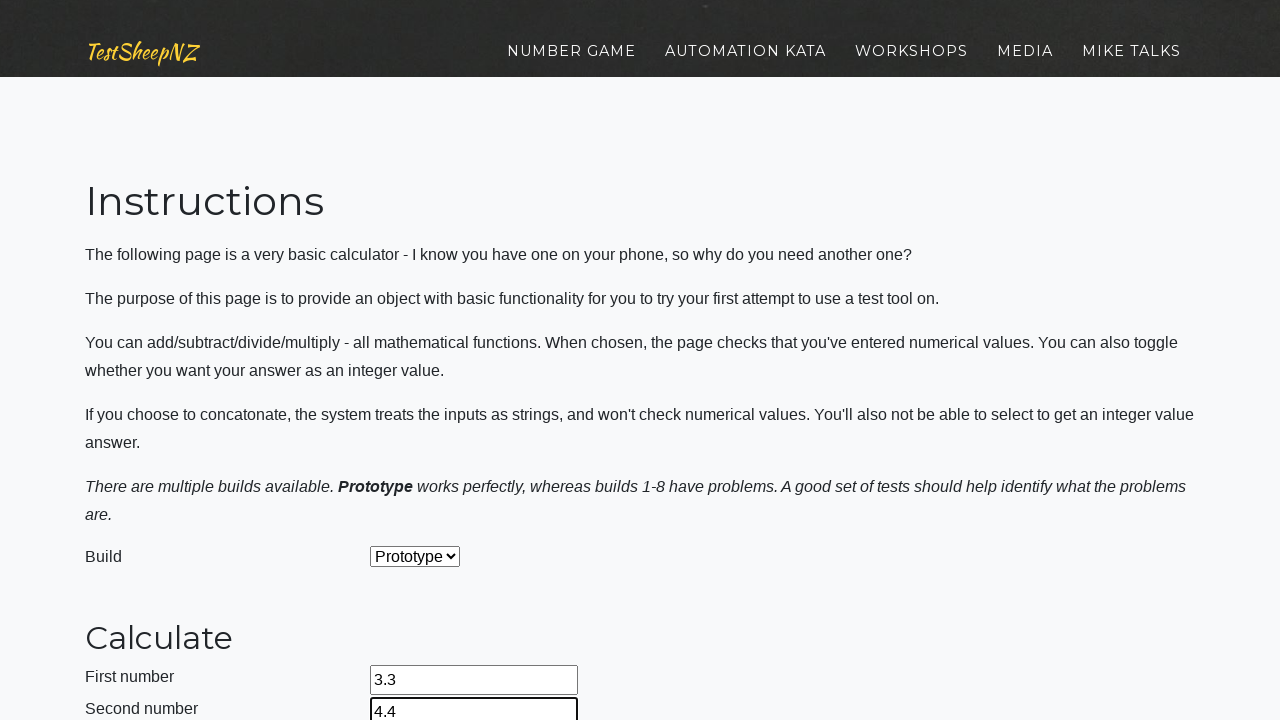

Clicked calculate button at (422, 361) on input#calculateButton
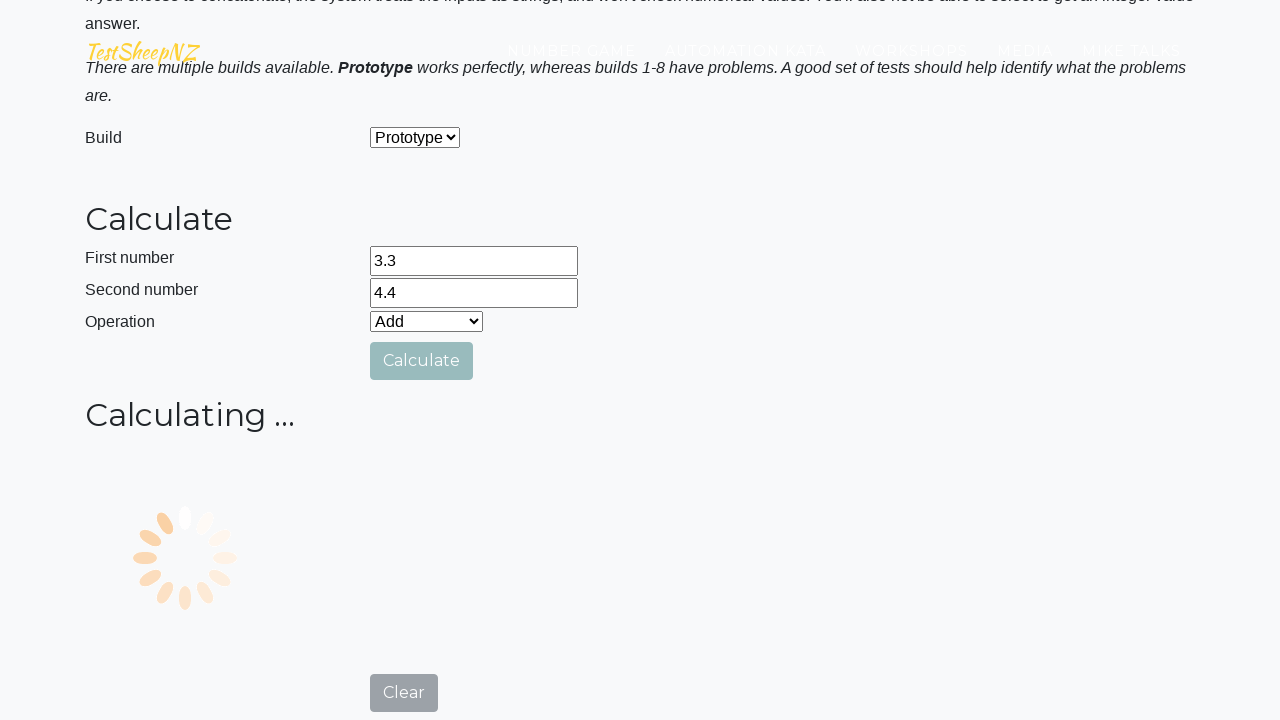

Retrieved result from answer field: 7.7
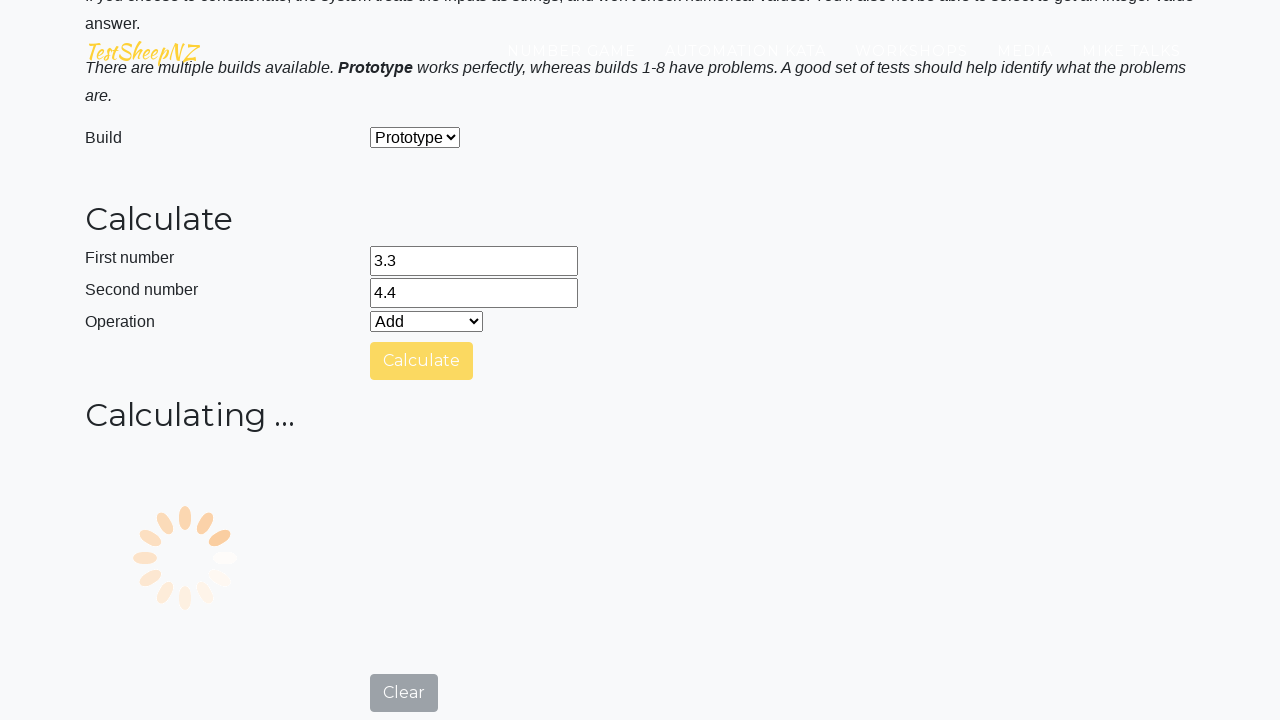

Verified result equals 7.7
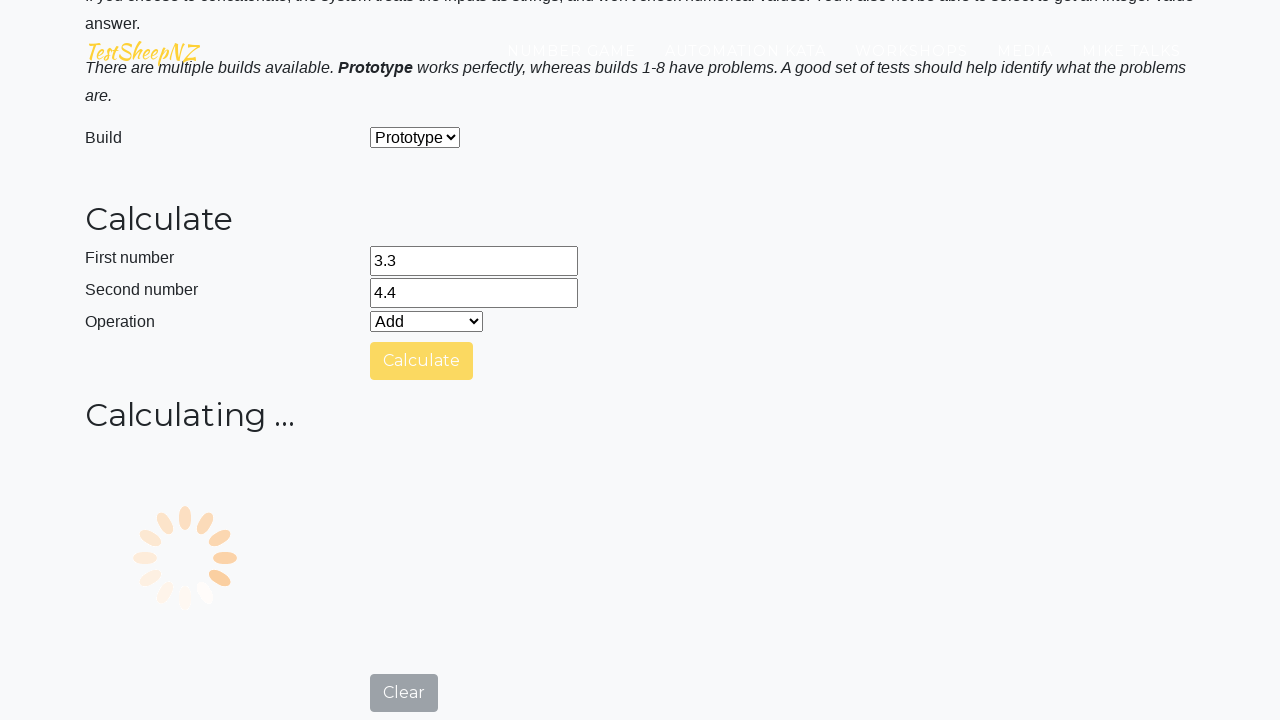

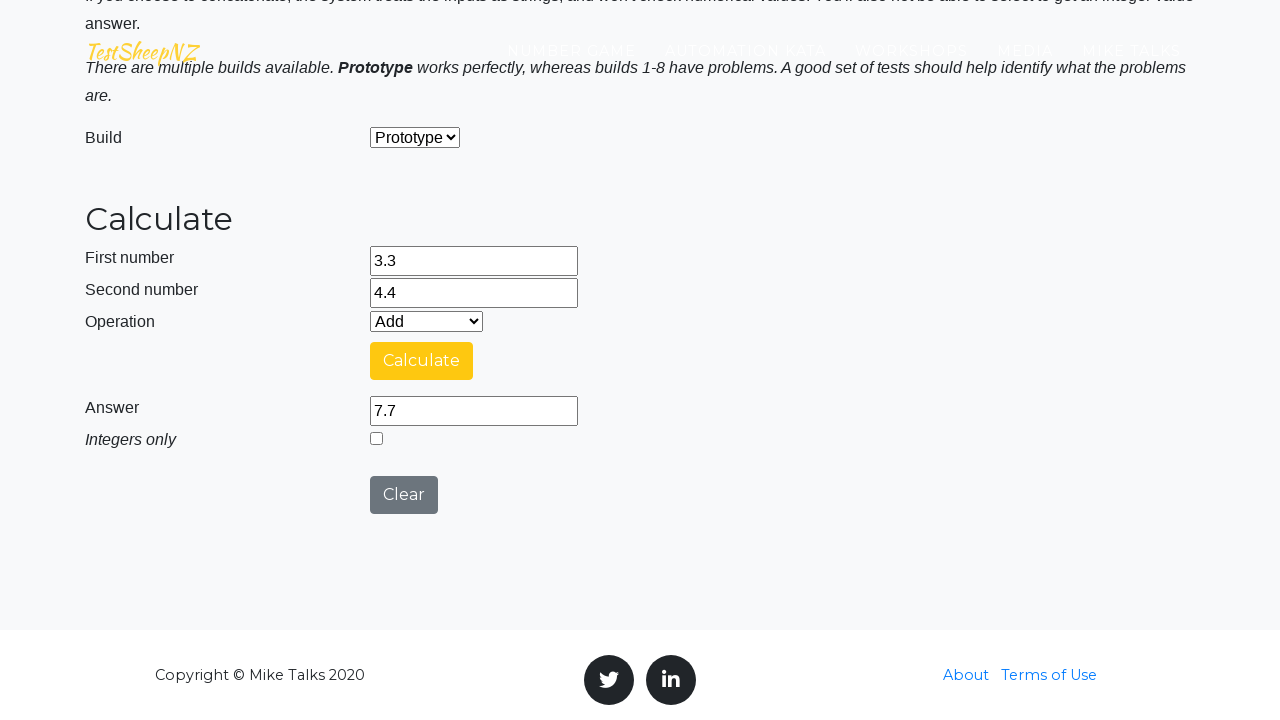